Tests the user registration form on ParaBank demo site by filling out all required fields (personal info, address, SSN, and account credentials) and submitting the registration.

Starting URL: http://parabank.parasoft.com/parabank/register.htm

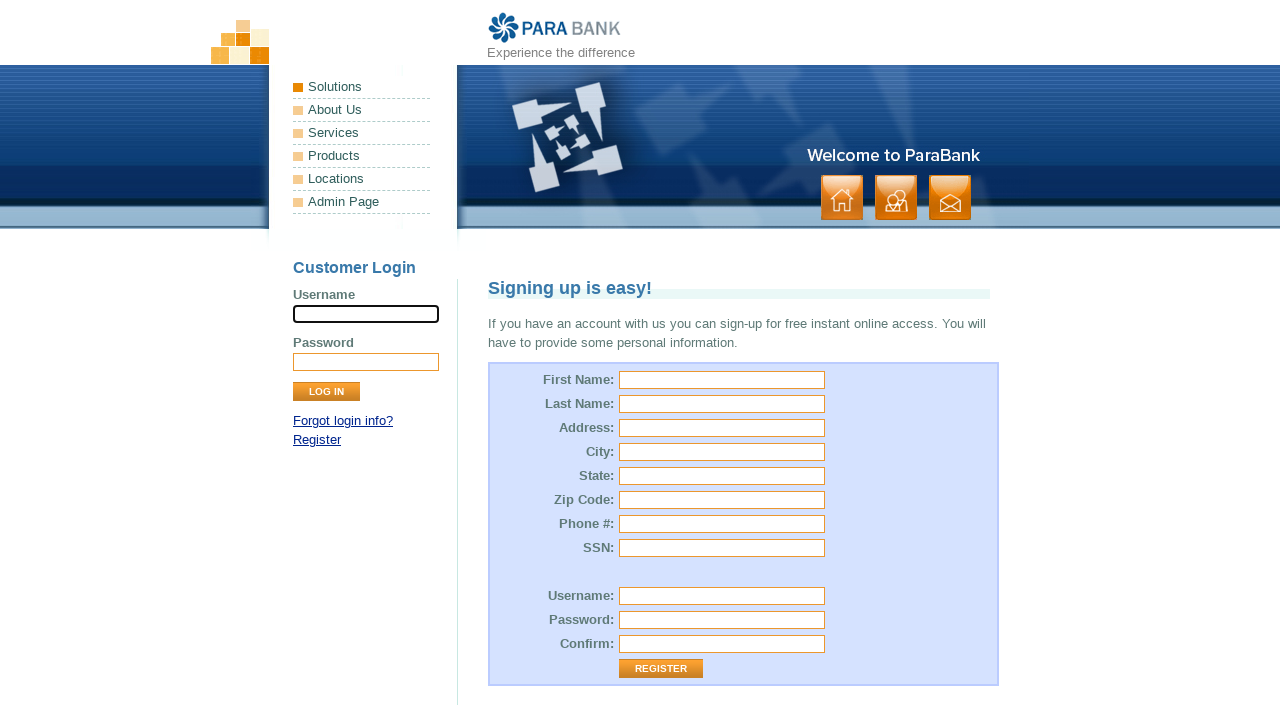

Filled first name field with 'John' on input#customer\.firstName
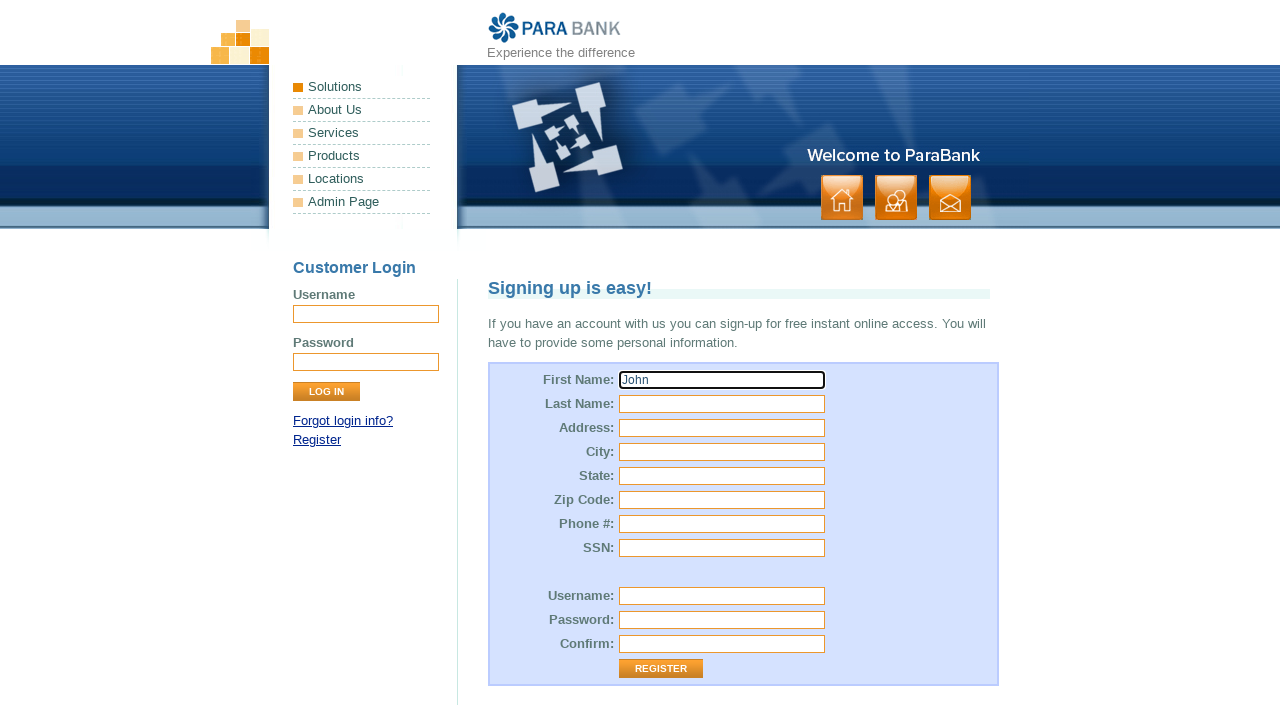

Filled last name field with 'Smith' on input#customer\.lastName
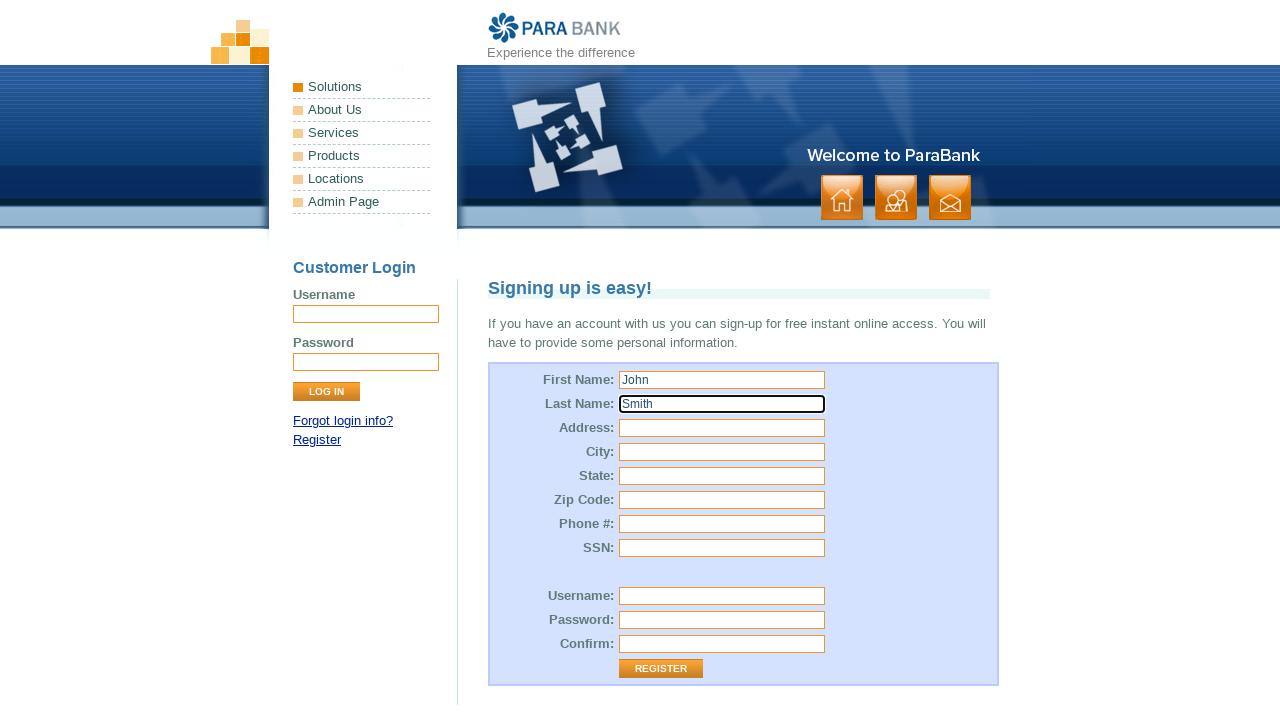

Filled street address field with '742 Evergreen Terrace' on input#customer\.address\.street
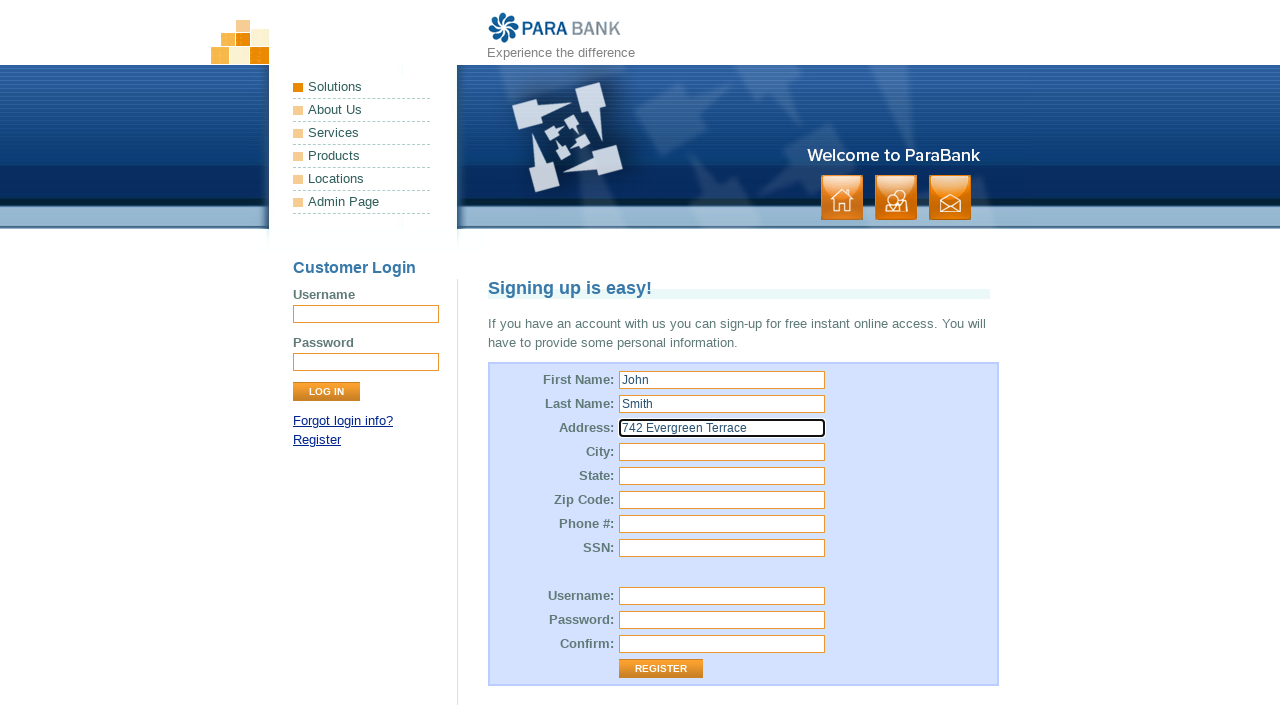

Filled city field with 'Springfield' on input#customer\.address\.city
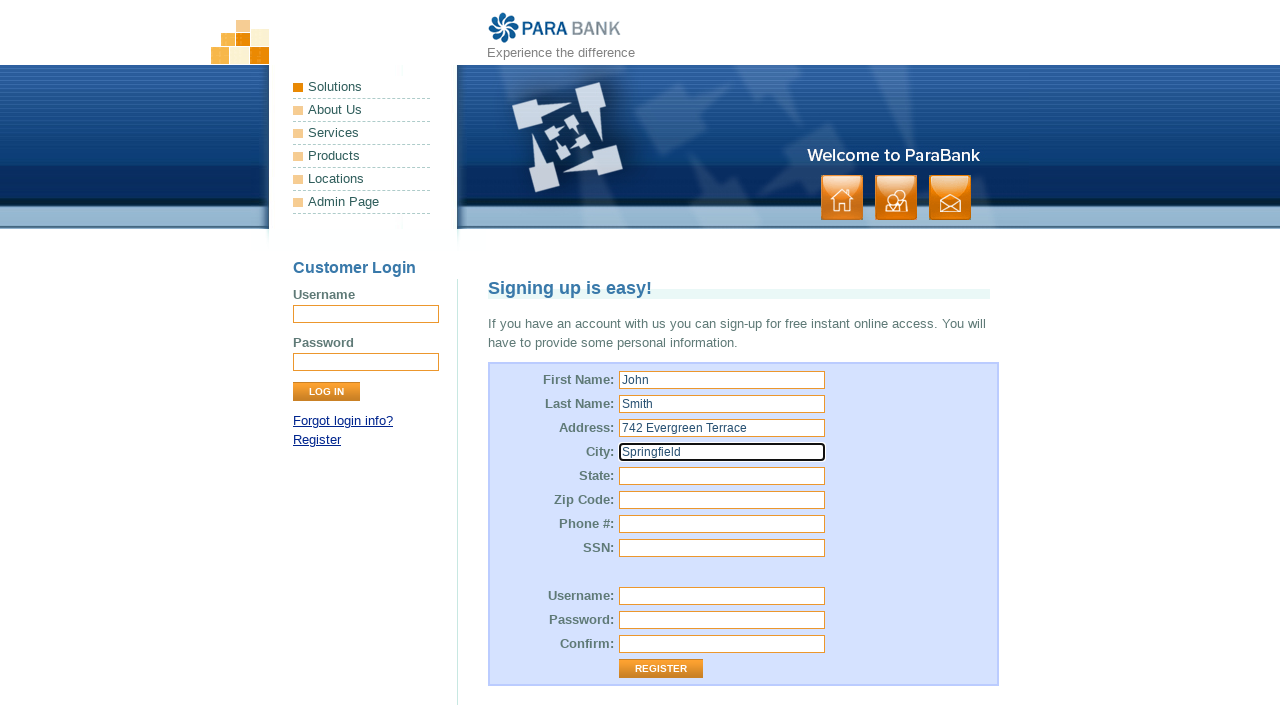

Filled state field with 'Illinois' on input#customer\.address\.state
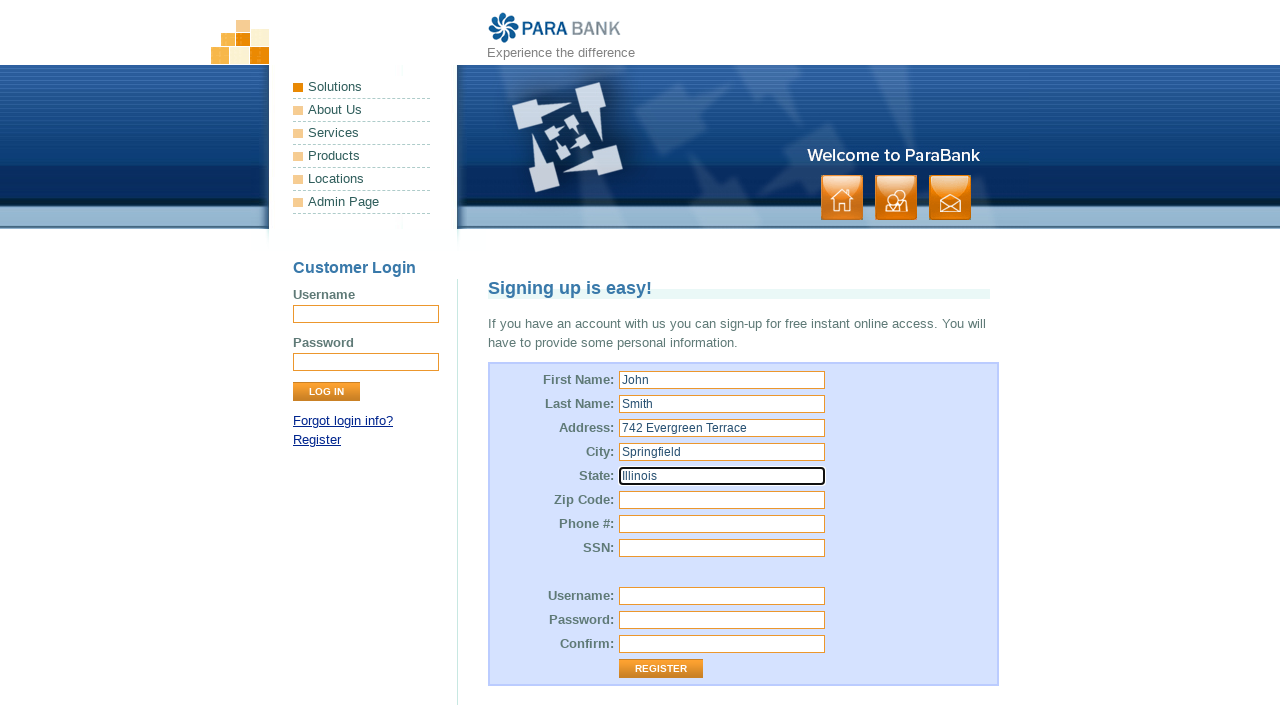

Filled zip code field with '62704' on input#customer\.address\.zipCode
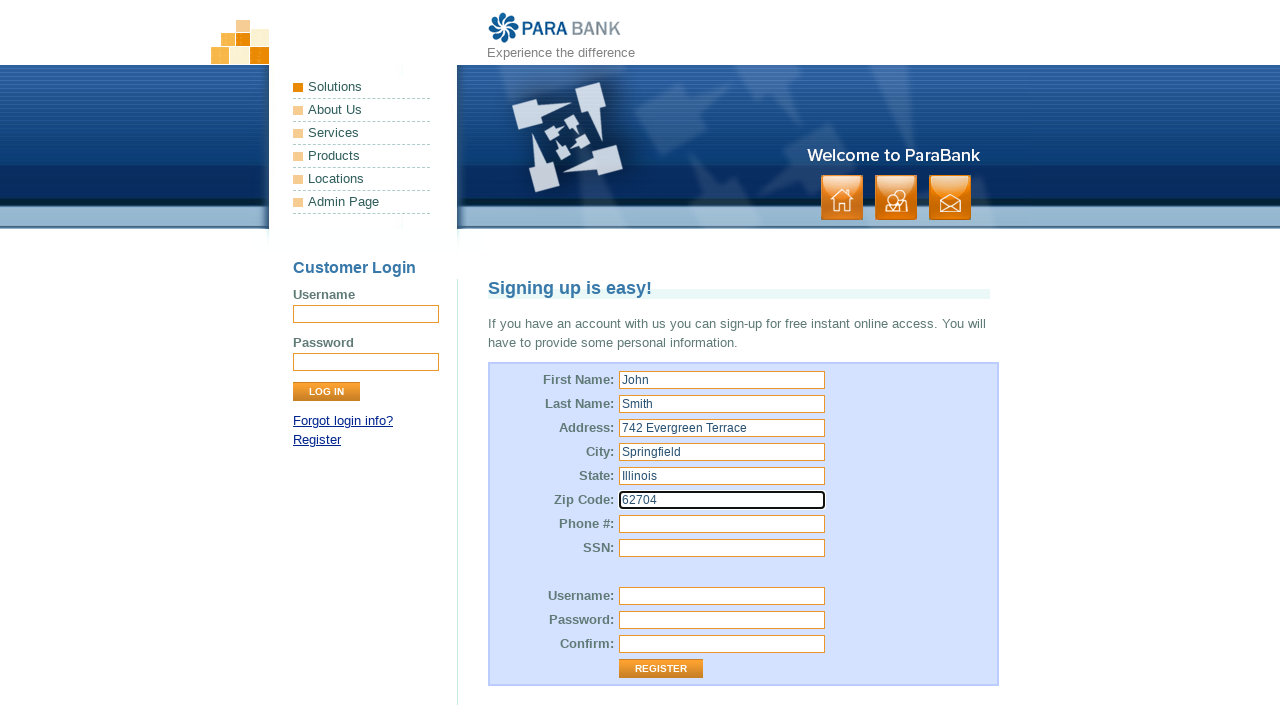

Filled SSN field with '123-45-6789' on input#customer\.ssn
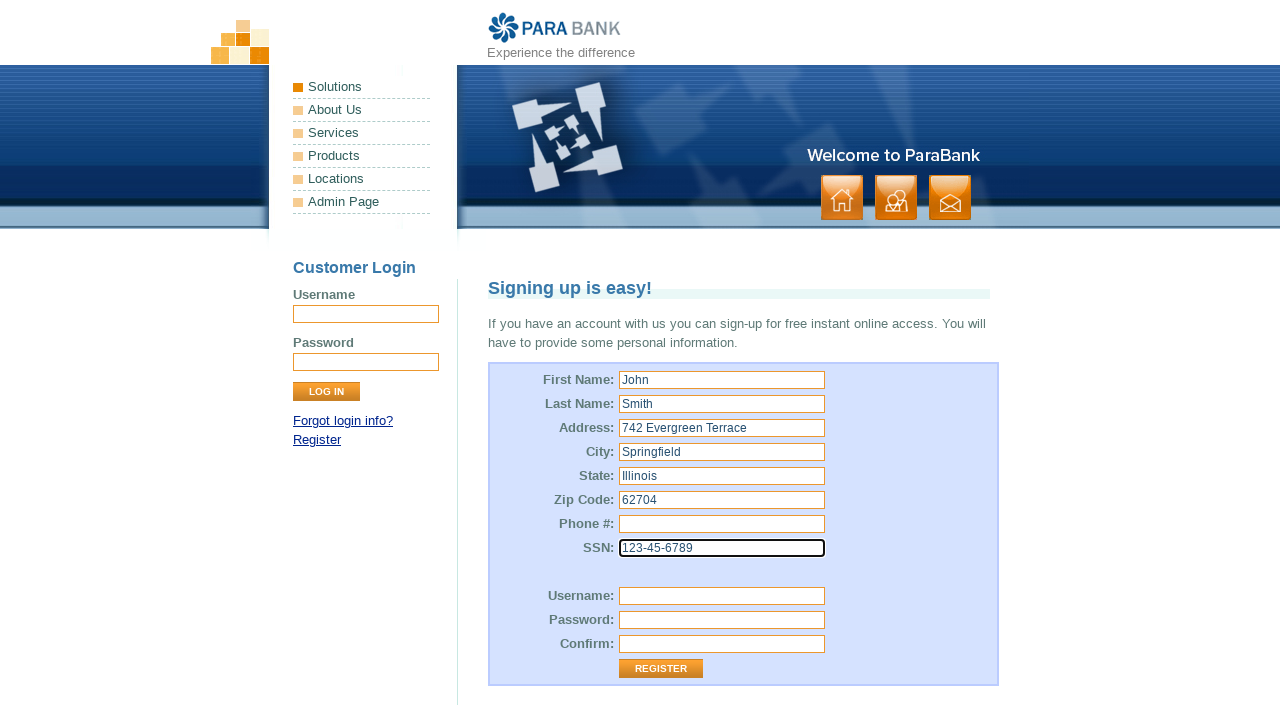

Filled username field with 'jsmith_test2024' on input#customer\.username
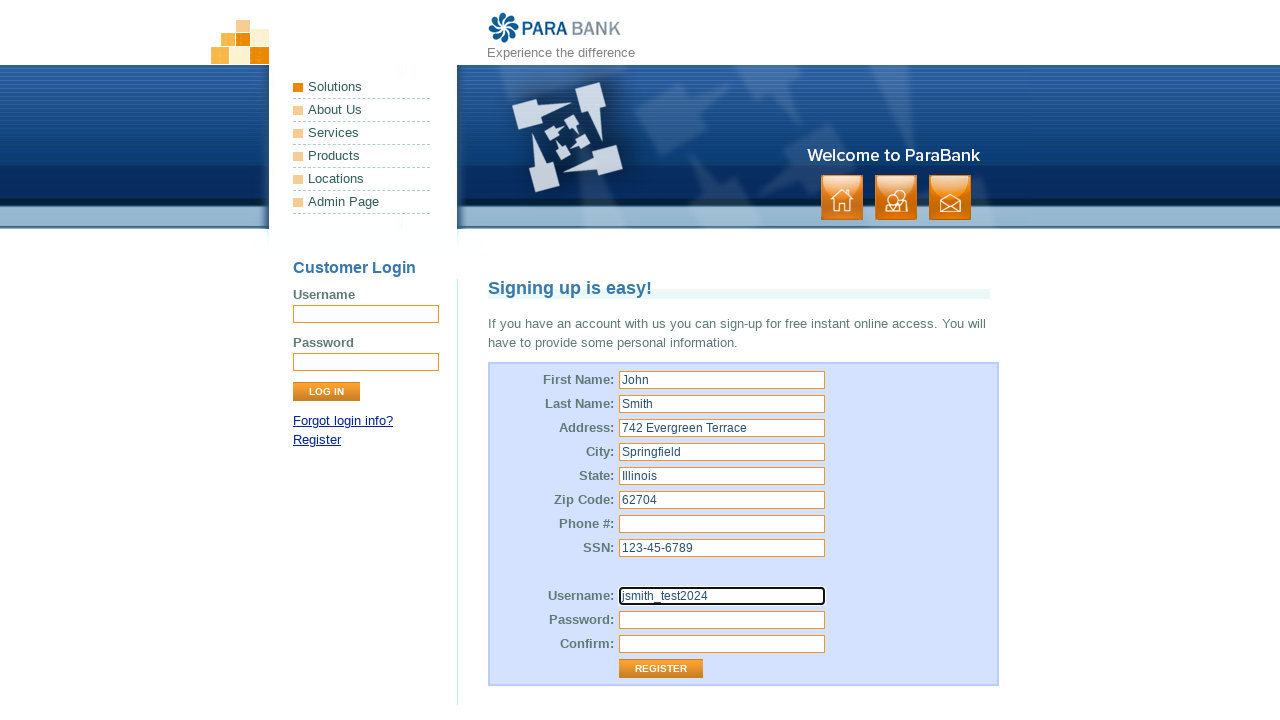

Filled password field with 'SecurePass123!' on input#customer\.password
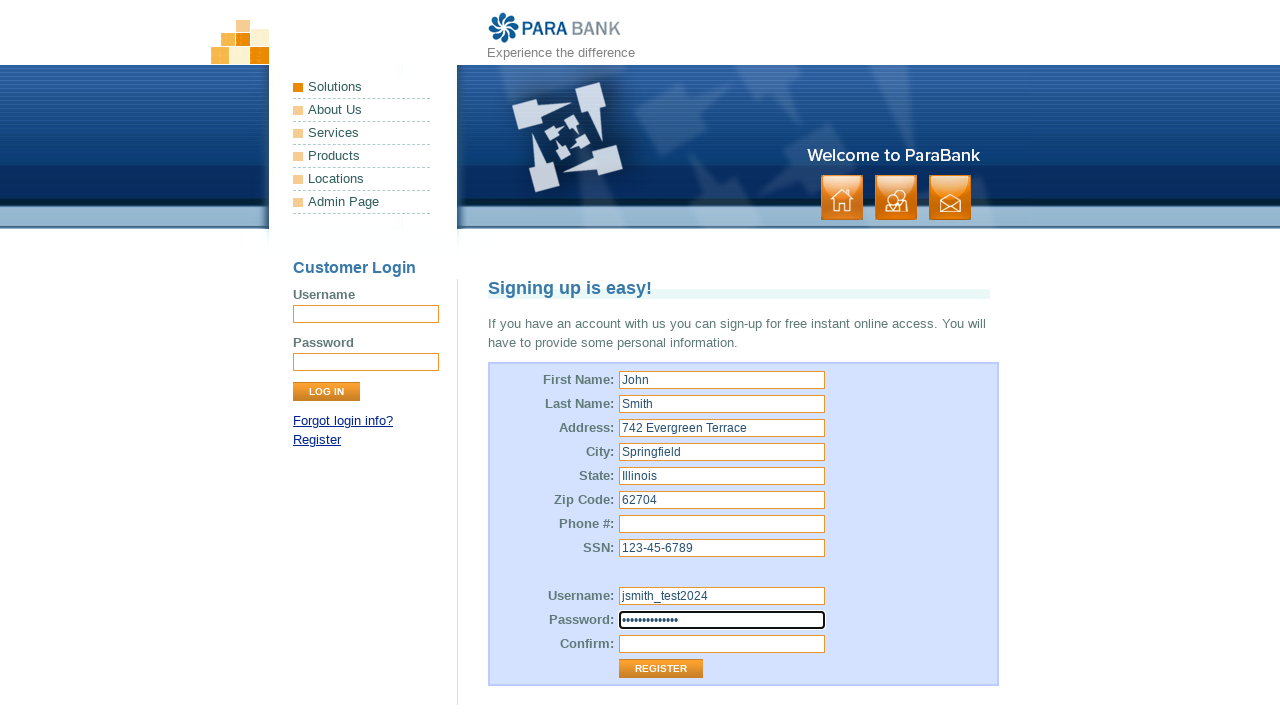

Filled repeated password field with 'SecurePass123!' on input#repeatedPassword
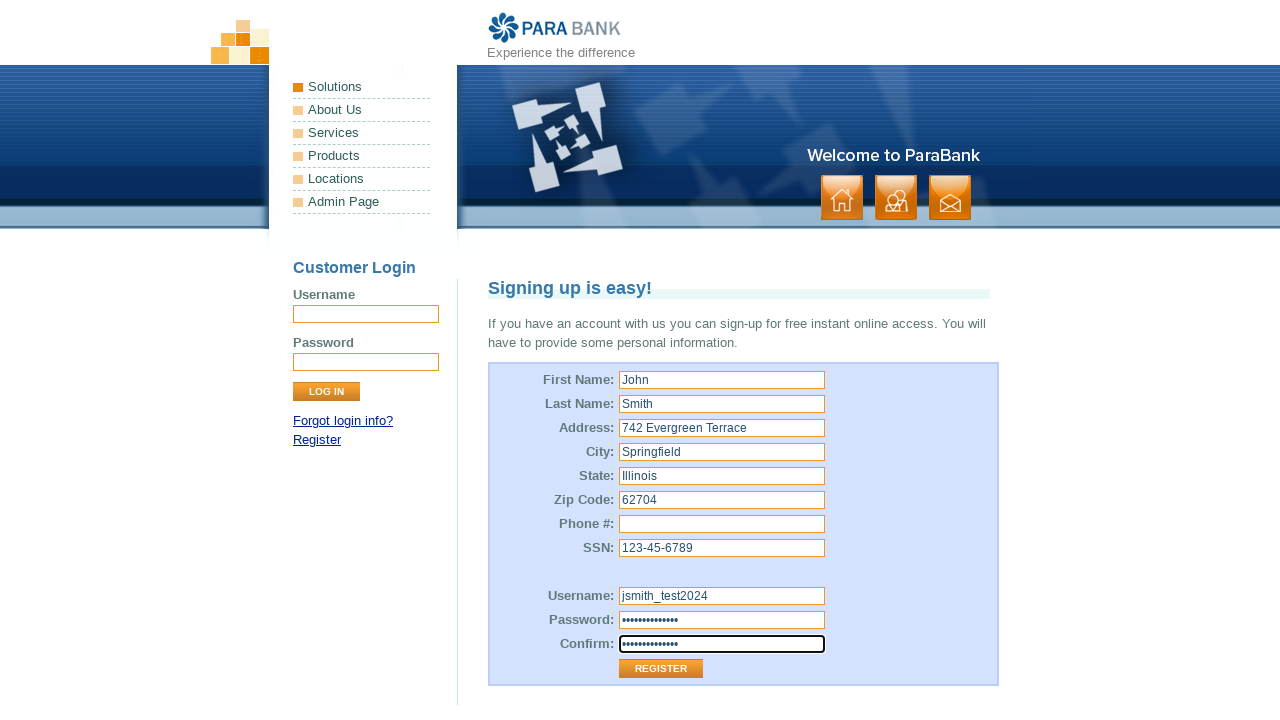

Clicked Register button to submit the registration form at (661, 669) on input[value='Register']
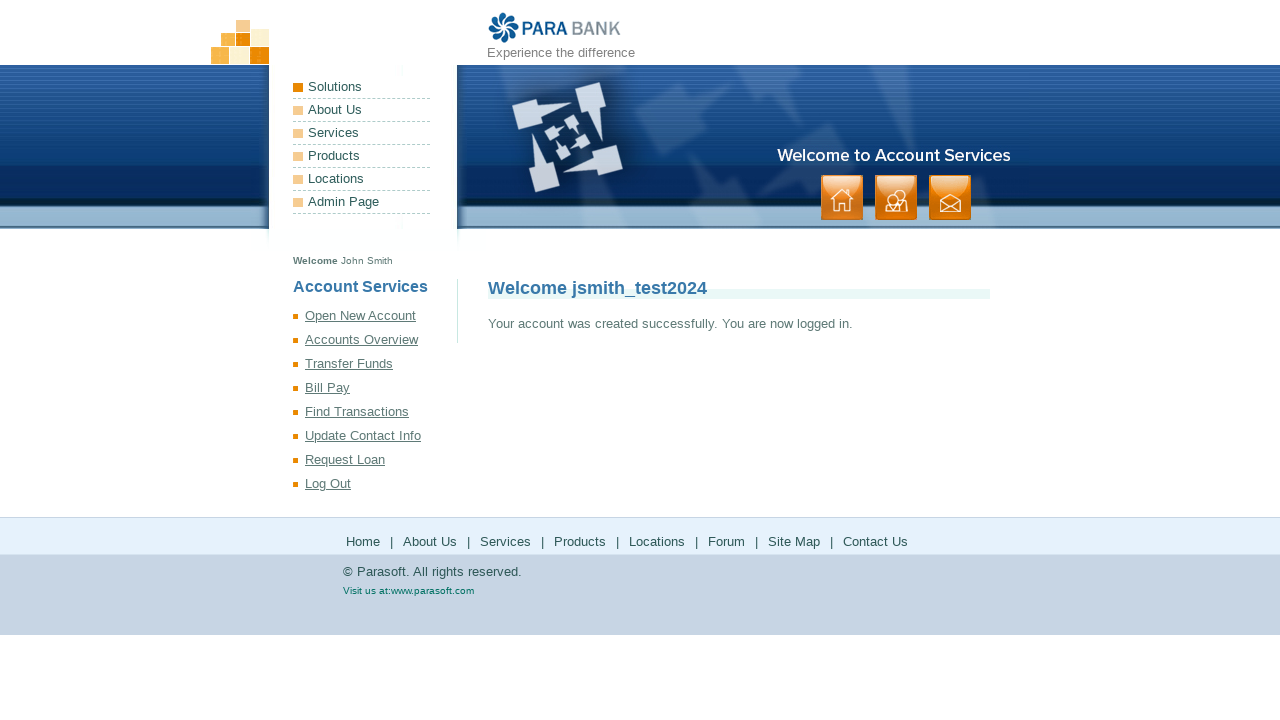

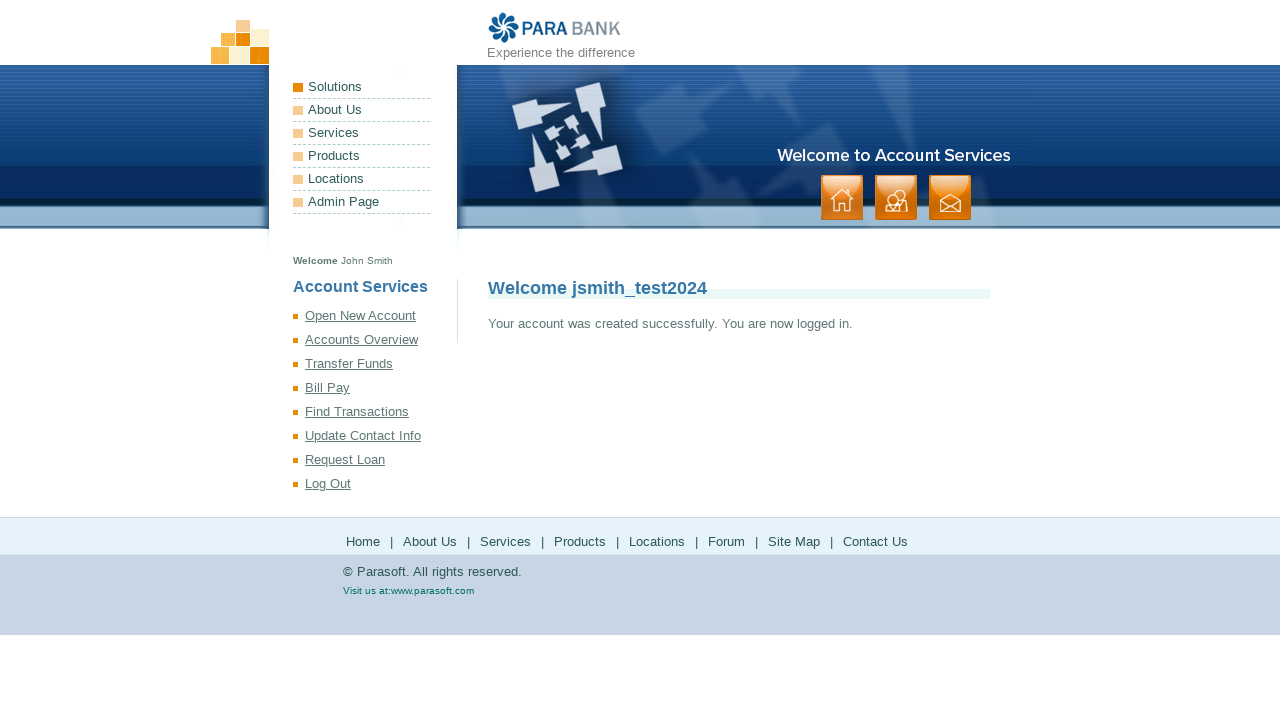